Tests that numeric fields (department ID and quantity) accept numeric values correctly.

Starting URL: https://splendorous-starlight-c2b50a.netlify.app/

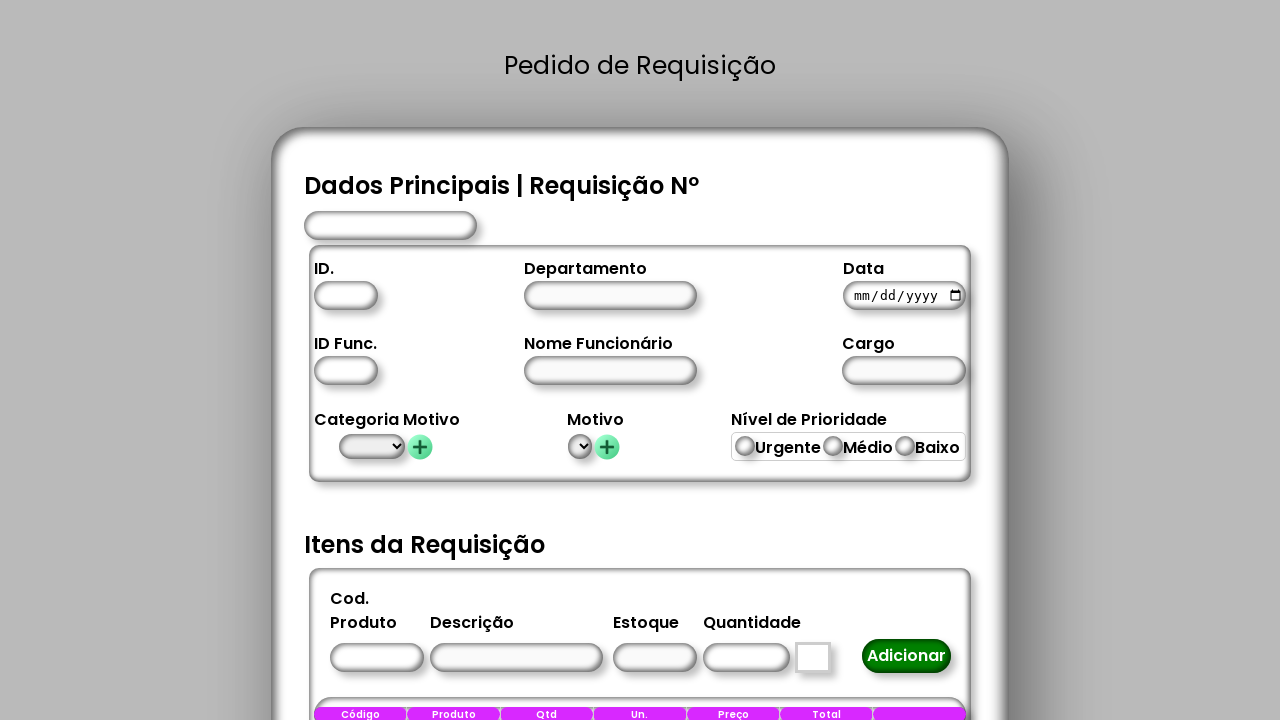

Clicked on department ID field at (346, 296) on #idDepartamento
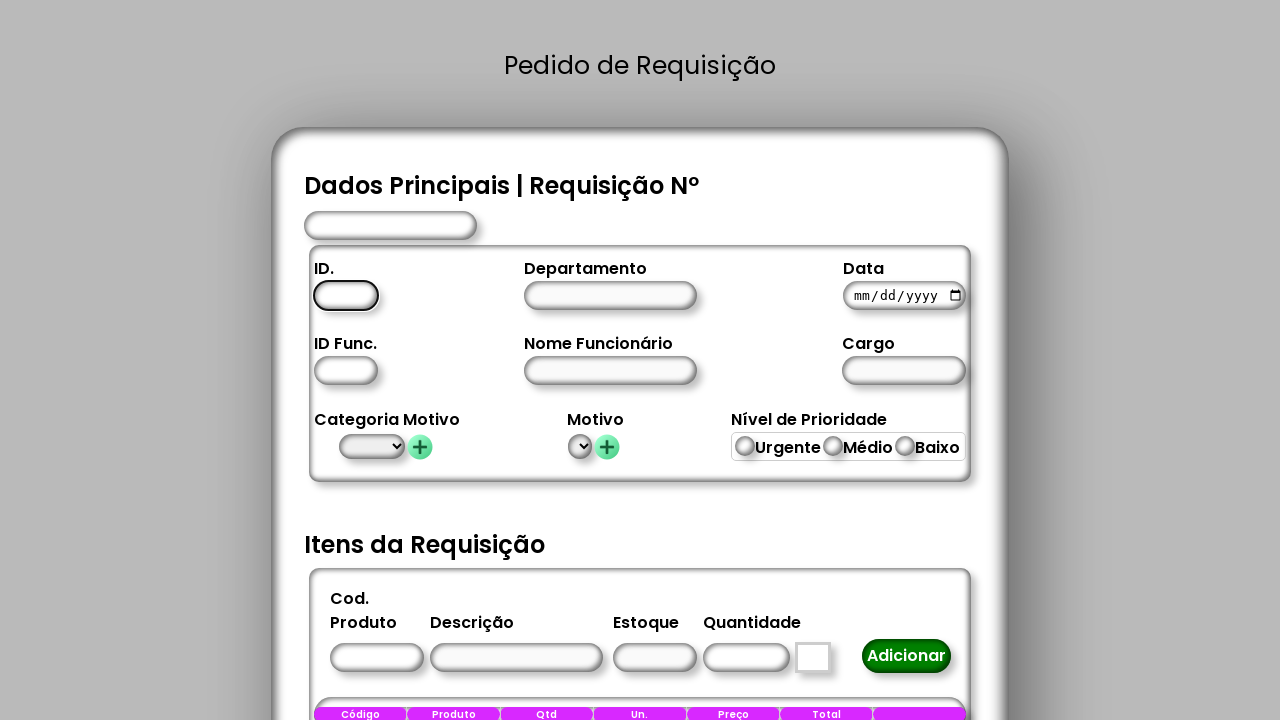

Filled department ID field with numeric value '10' on #idDepartamento
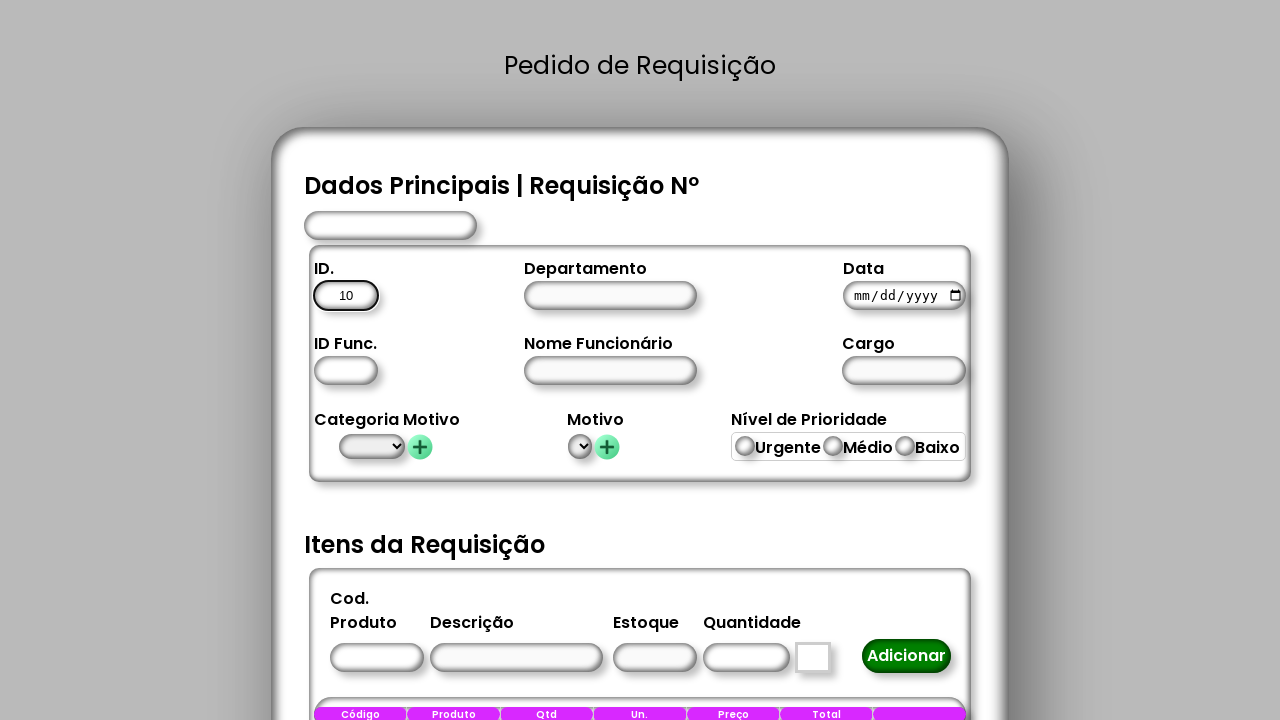

Clicked on quantity field at (746, 658) on #Quantidade
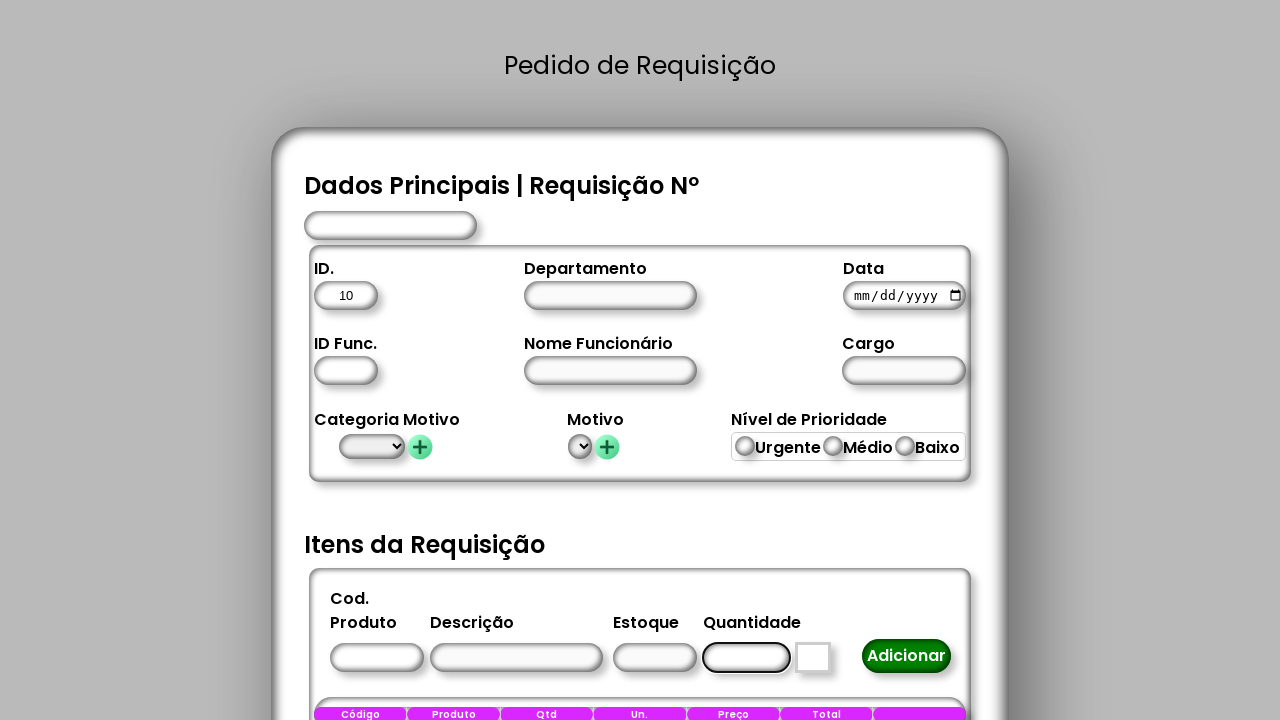

Filled quantity field with numeric value '10' on #Quantidade
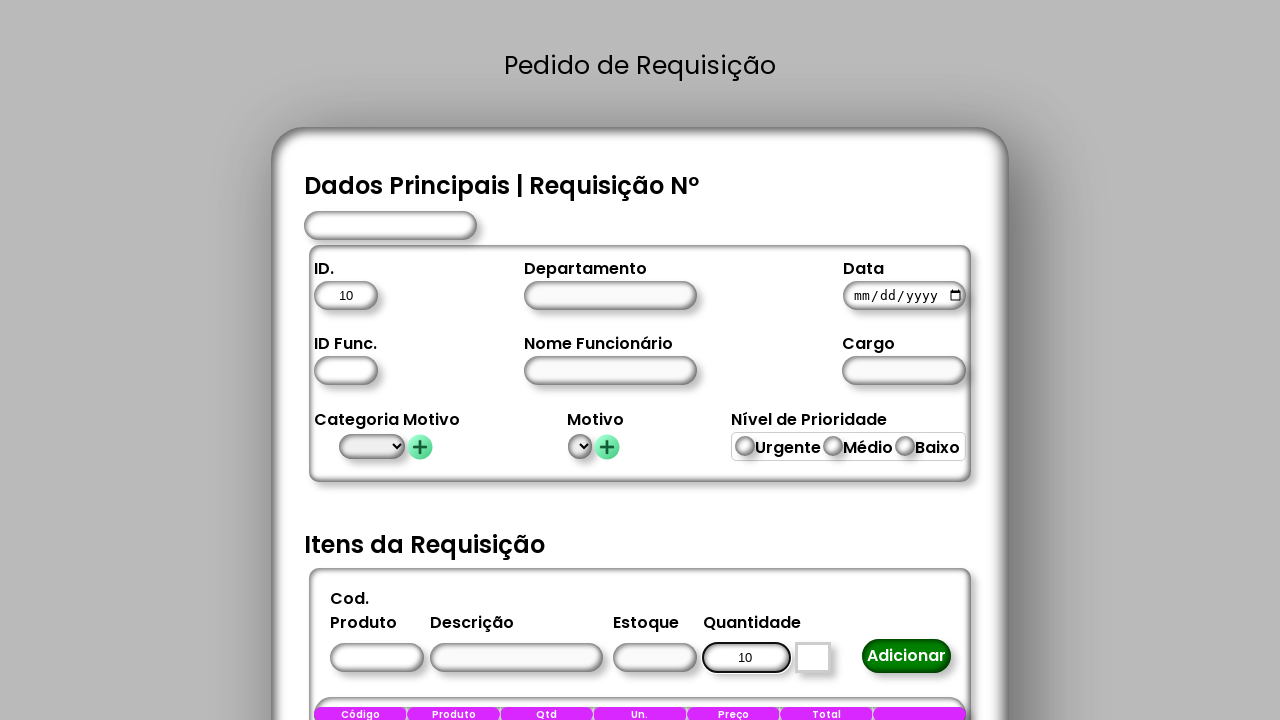

Verified department ID field is still present and accepts numeric input
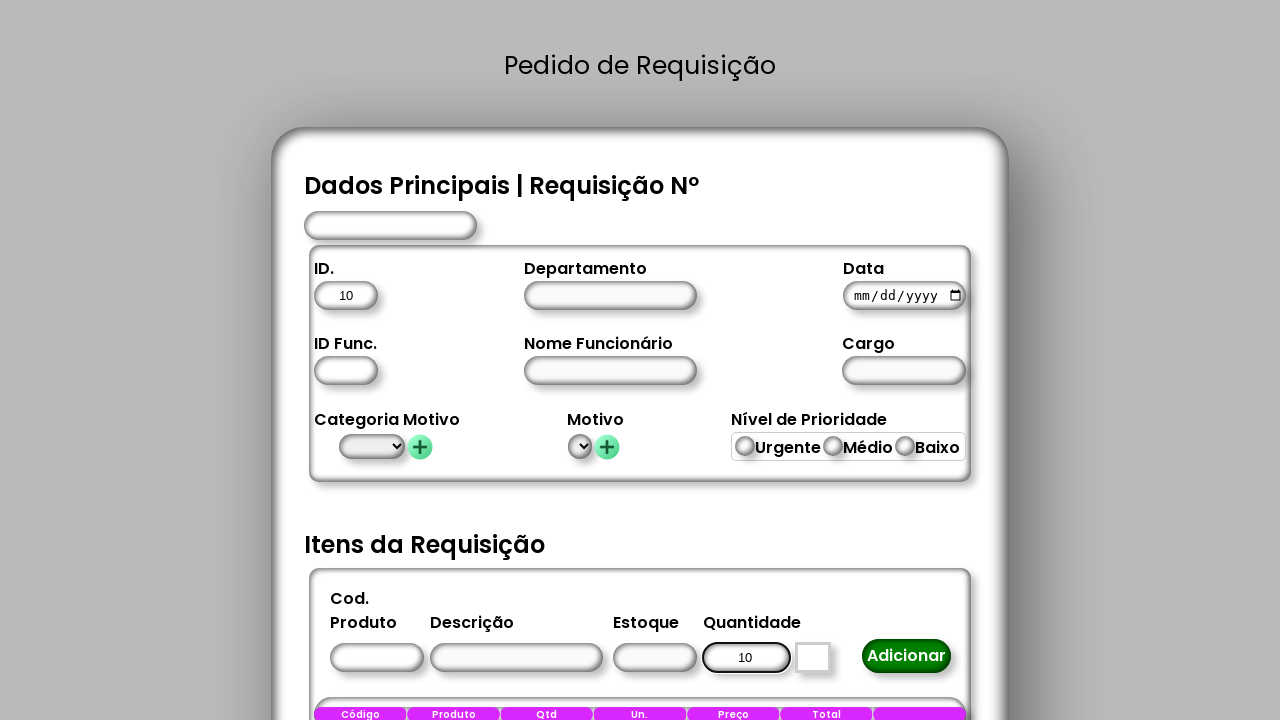

Verified quantity field is still present and accepts numeric input
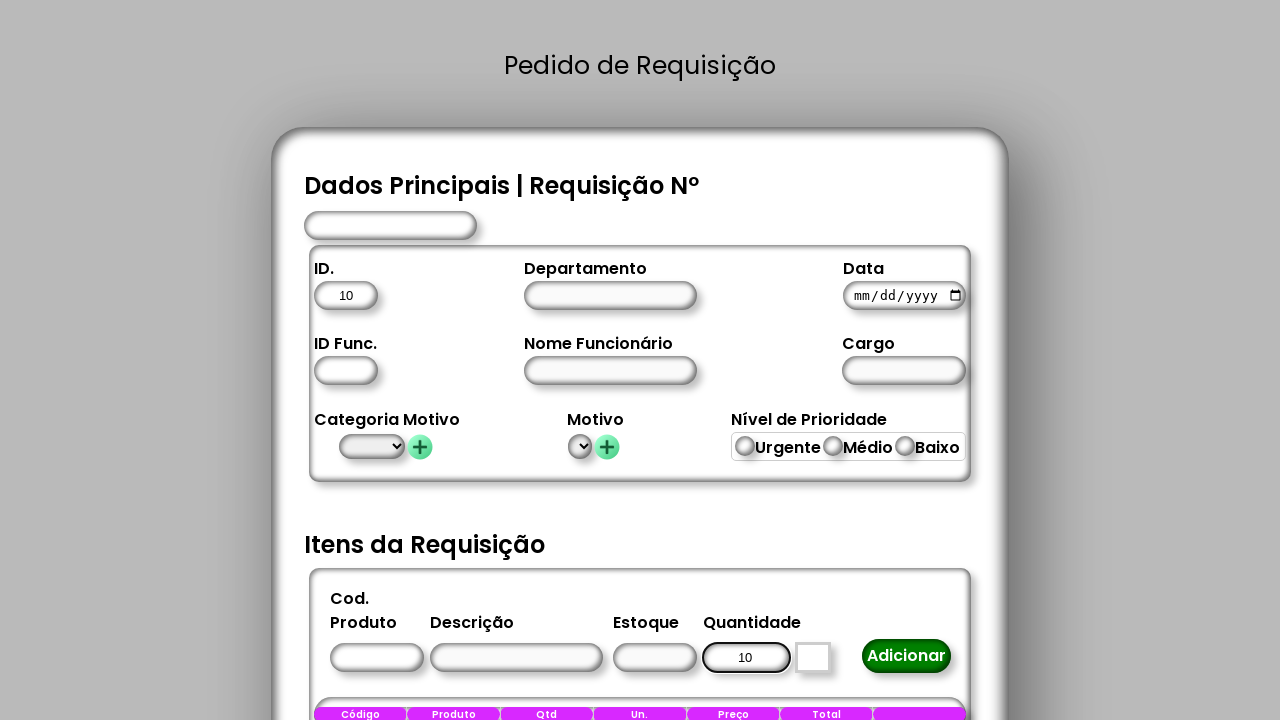

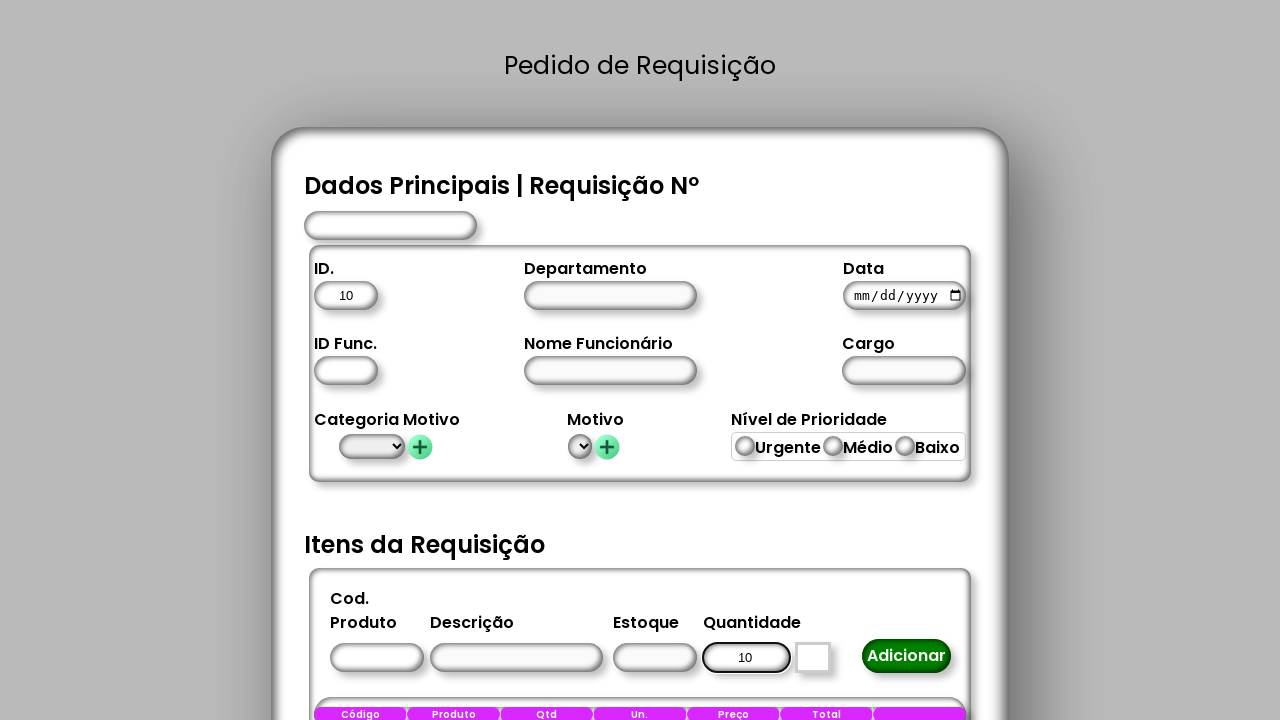